Tests dynamic dropdown functionality on SpiceJet website by clicking destination field, waiting for cities to load, and selecting Chennai

Starting URL: https://www.spicejet.com/

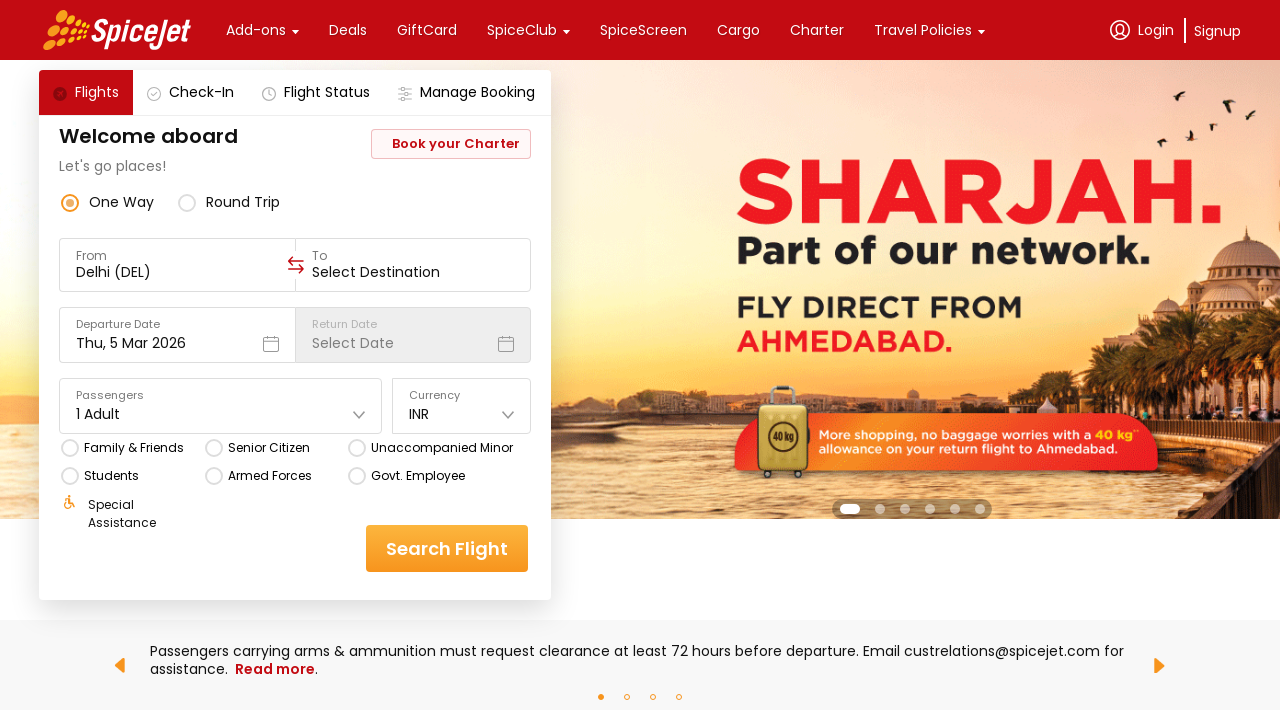

Clicked on destination input field at (413, 272) on input[value='Select Destination']
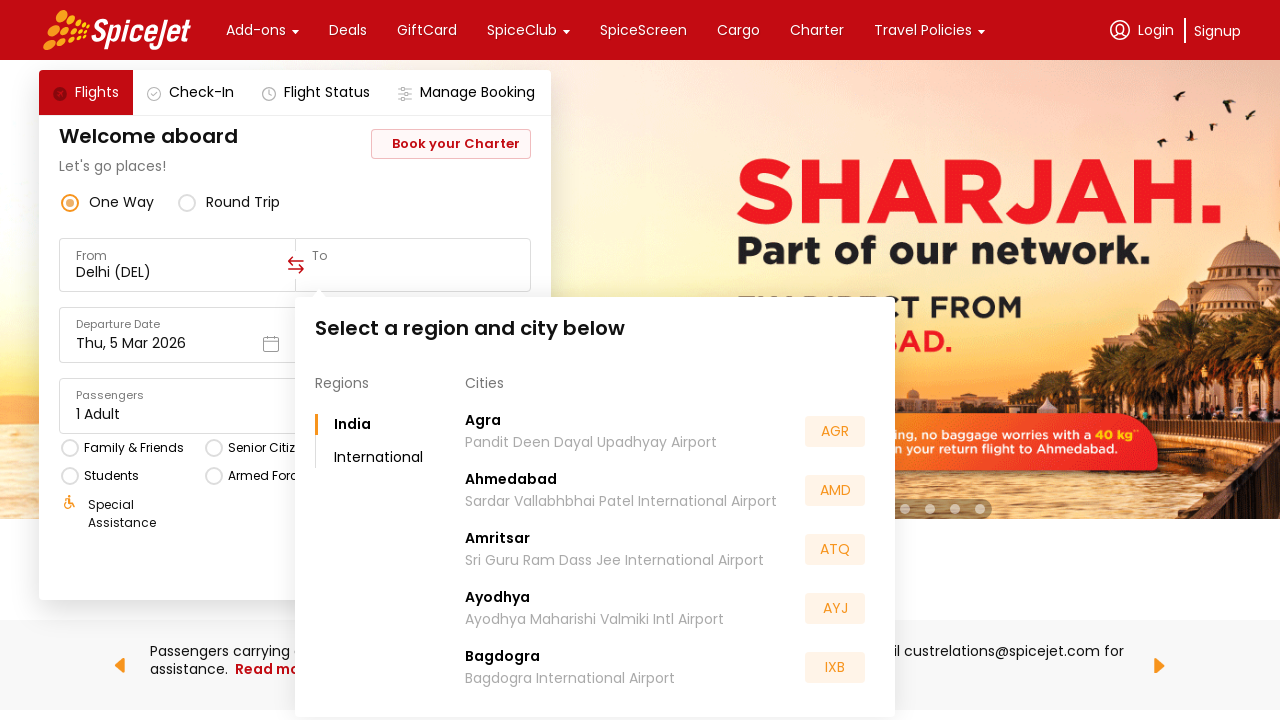

Dropdown region text appeared
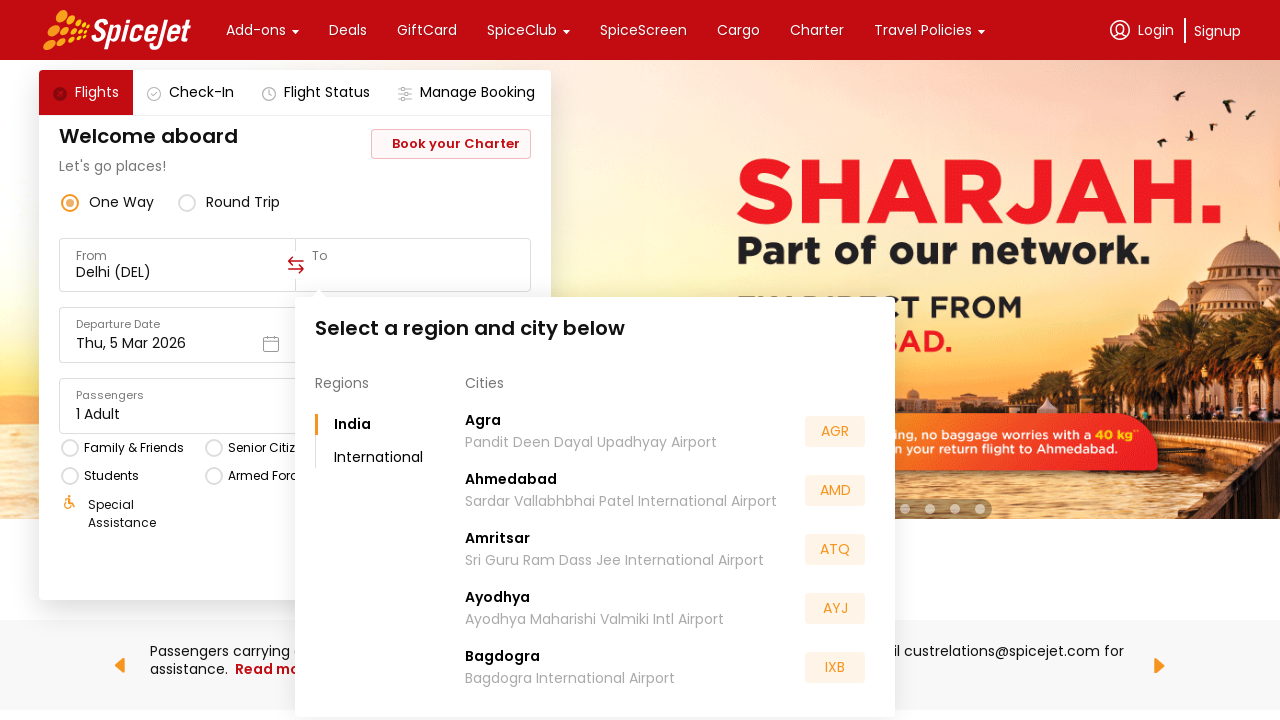

Cities loaded in dropdown
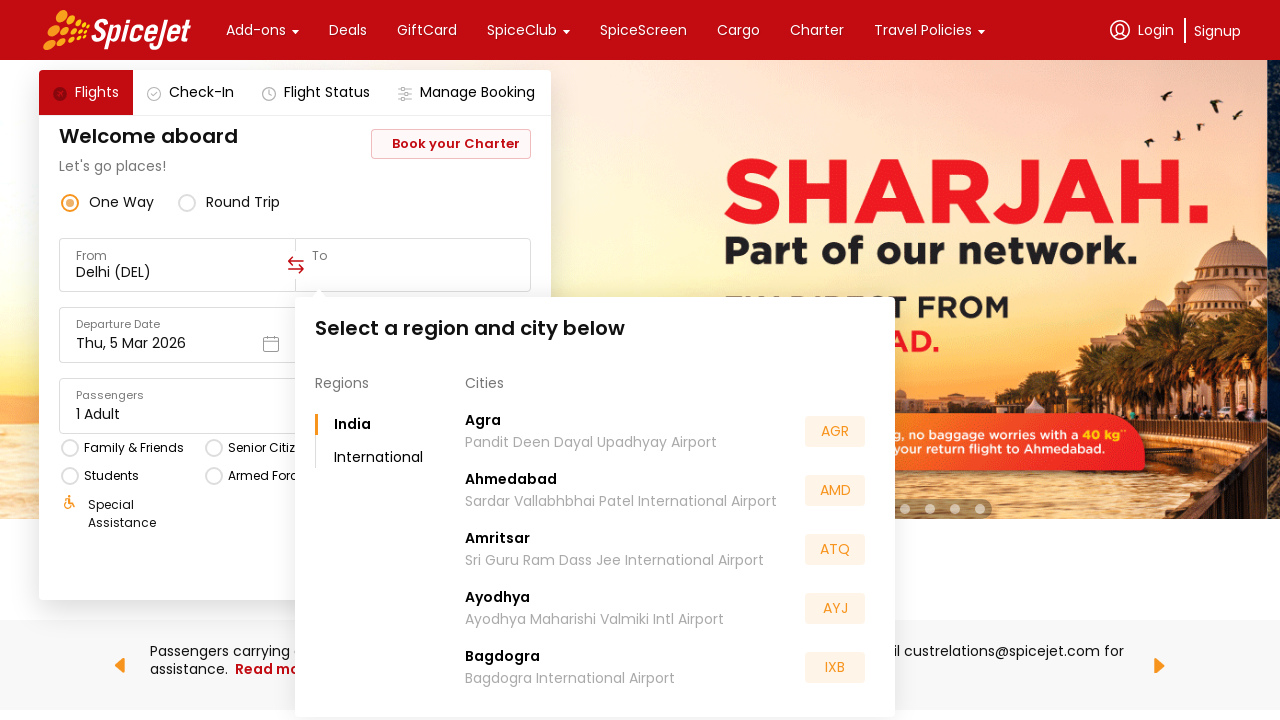

Selected Chennai from dynamic dropdown at (496, 552) on xpath=//*[text()='Cities']/parent::*/following-sibling::*/descendant::*[text()='
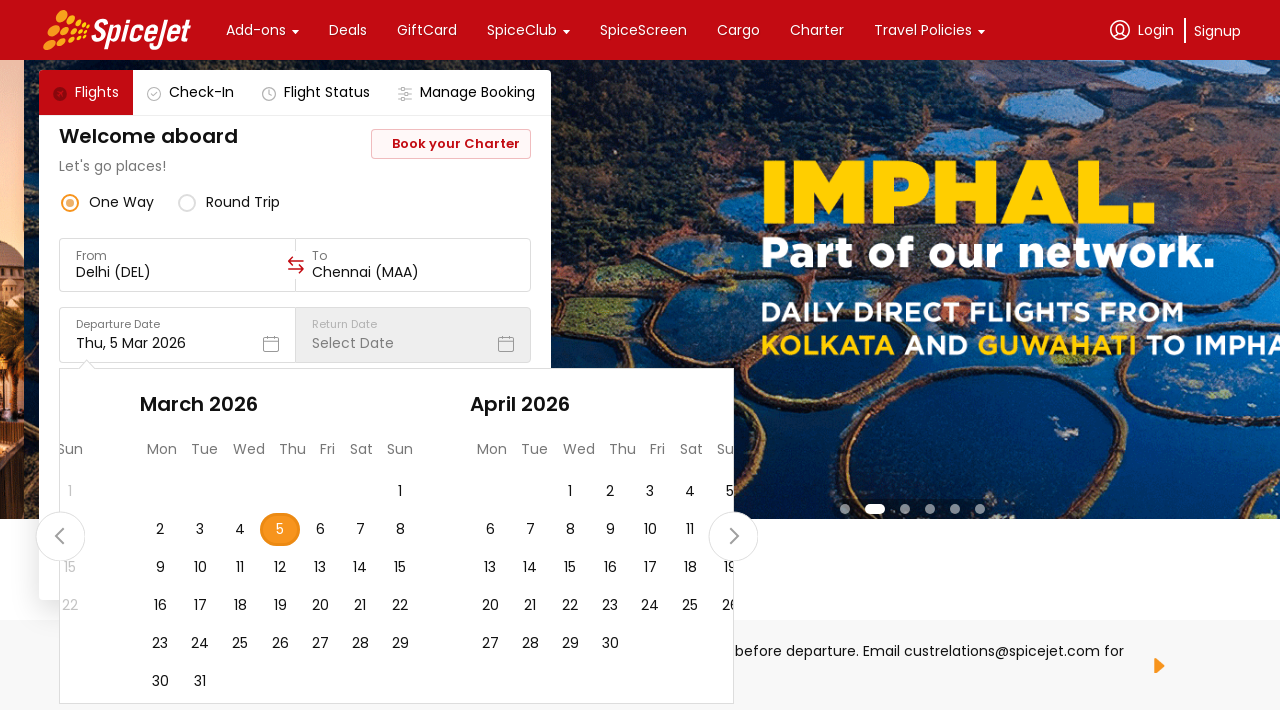

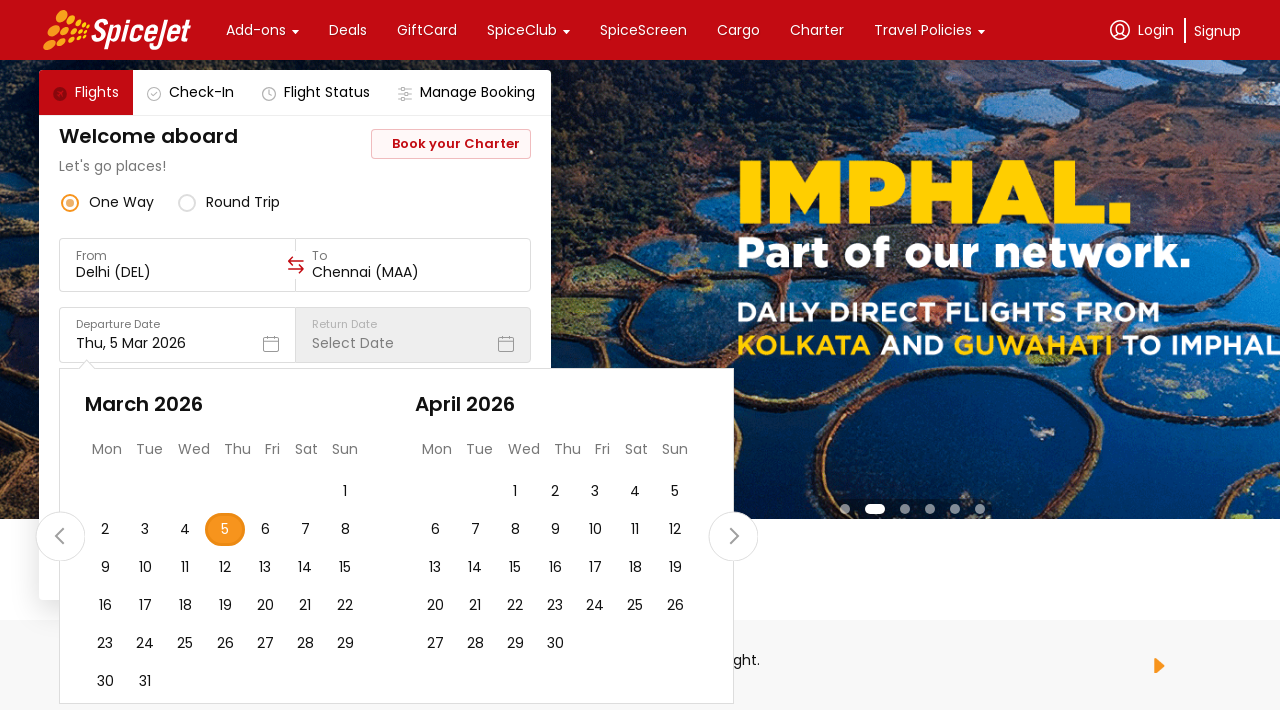